Opens the appointment modal and selects "Cachorro" (Dog) from the pet species dropdown.

Starting URL: https://test-a-pet.vercel.app/

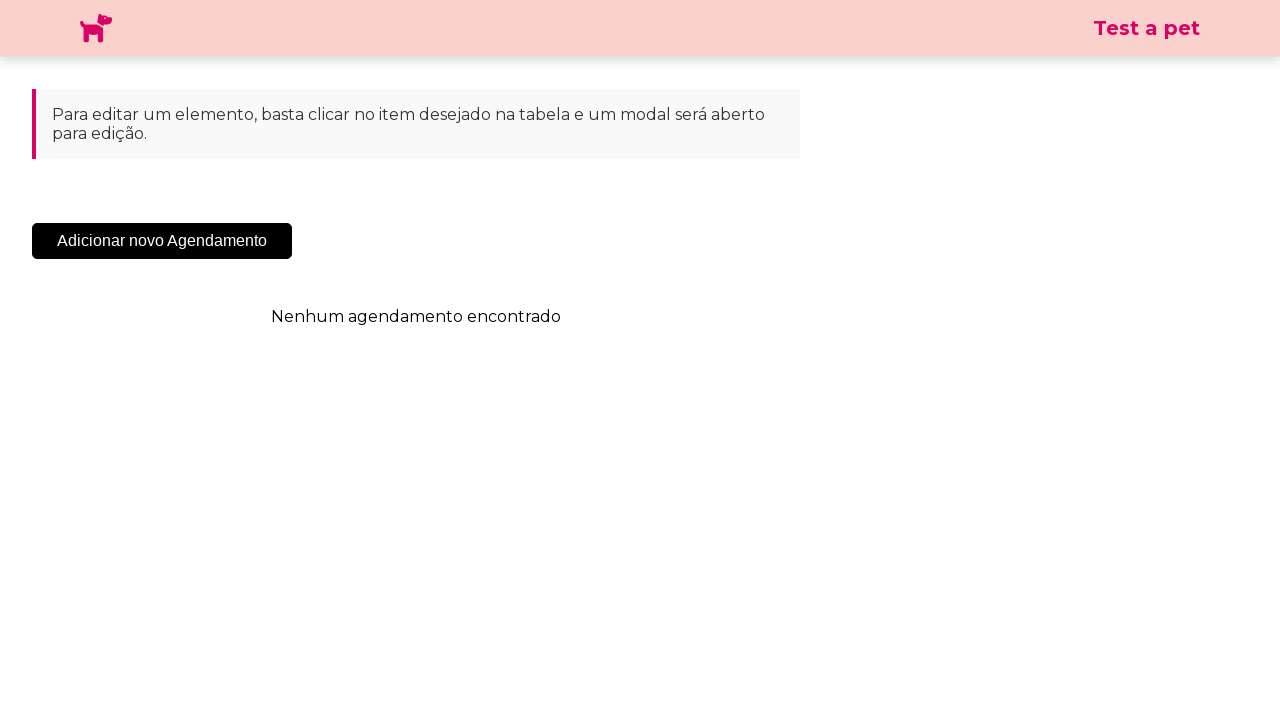

Clicked 'Adicionar Novo Agendamento' button to open appointment modal at (162, 241) on .sc-cHqXqK.kZzwzX
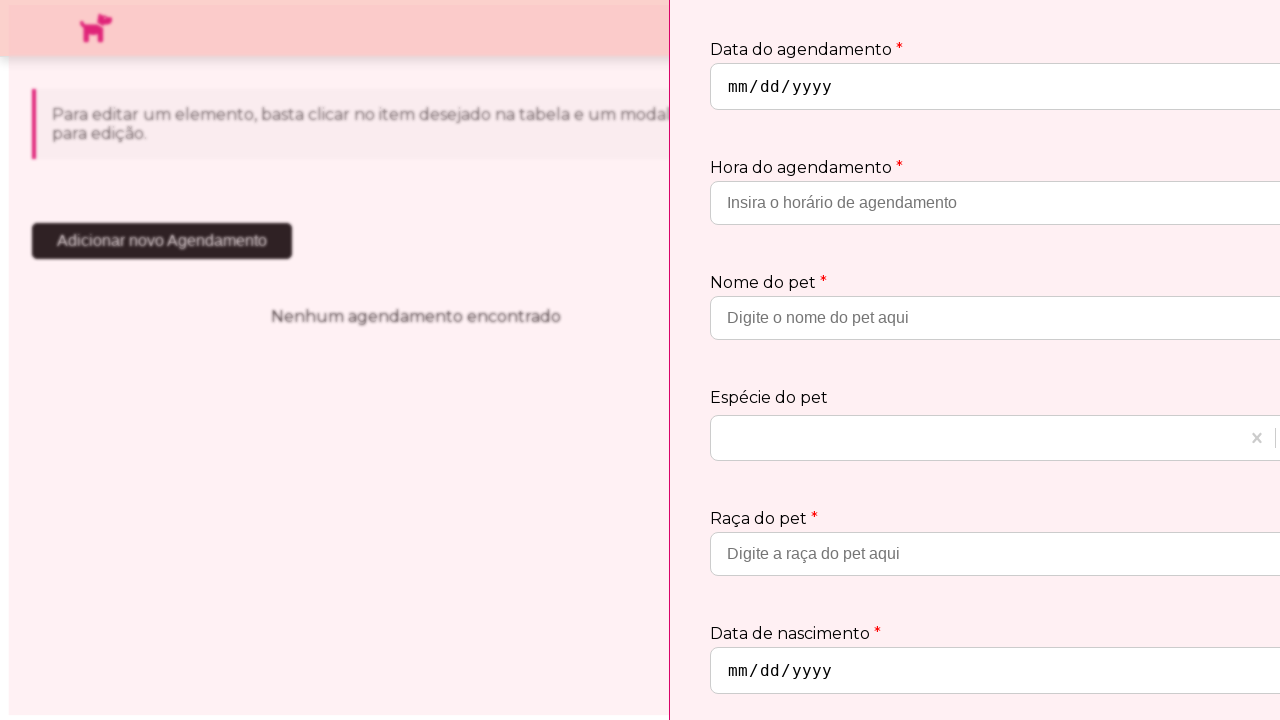

Appointment modal appeared and became visible
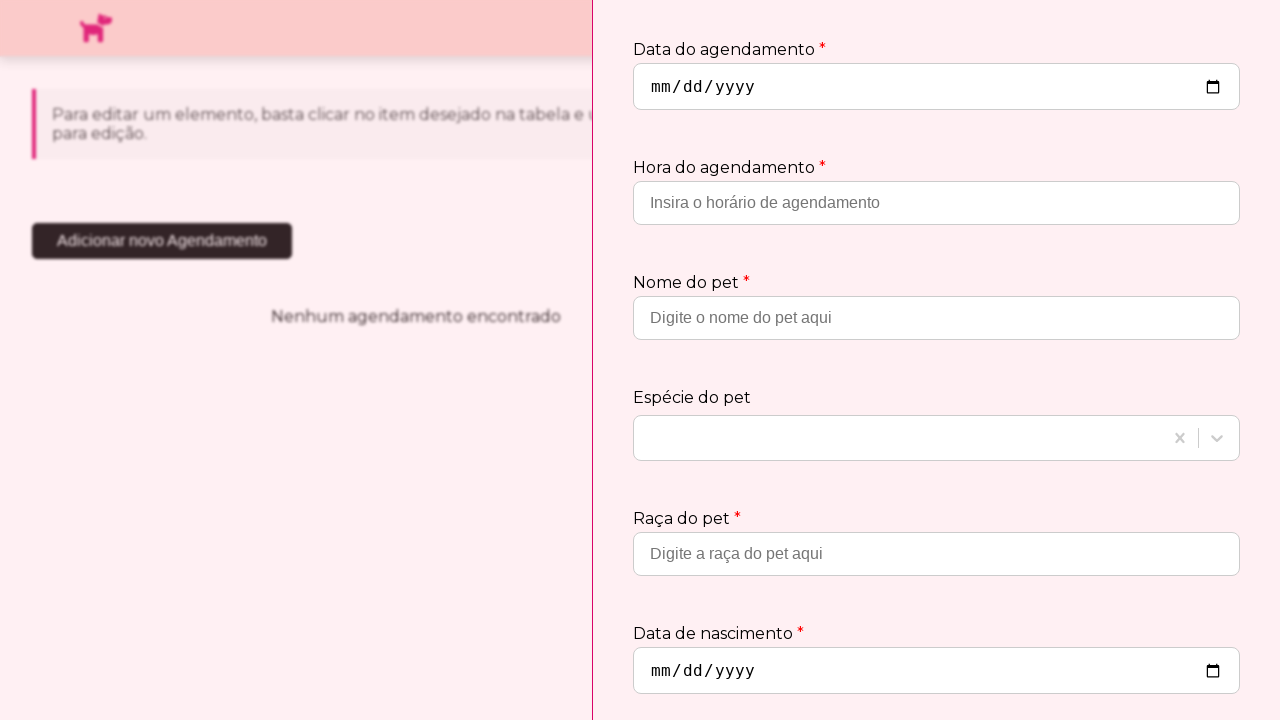

Clicked on pet species dropdown to open options at (900, 438) on .css-19bb58m
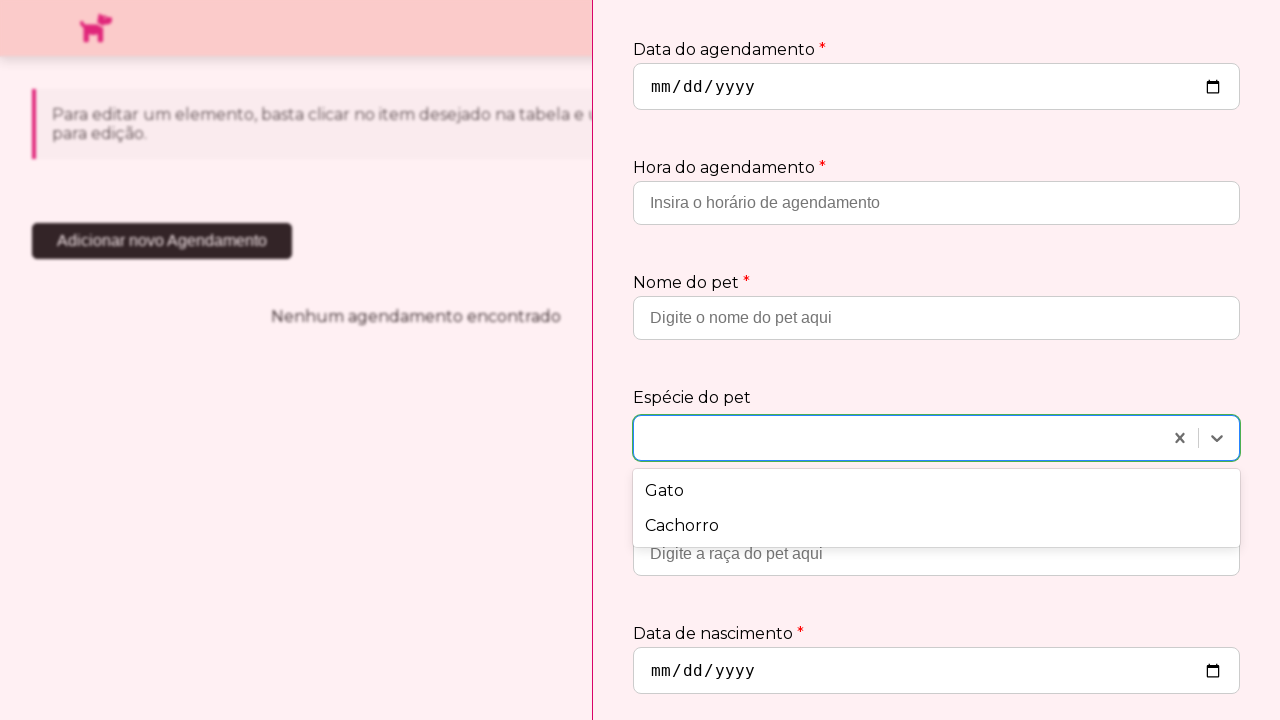

Selected 'Cachorro' (Dog) from the pet species dropdown at (936, 526) on div:text('Cachorro')
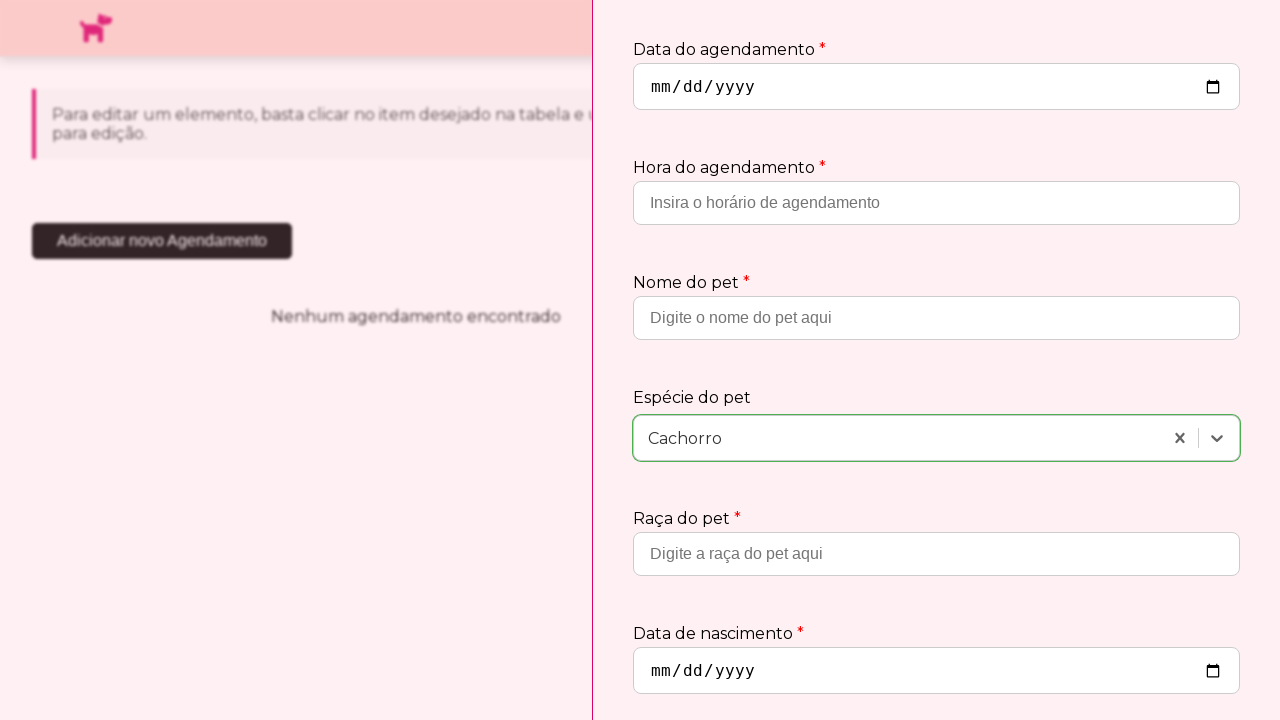

Verified that 'Cachorro' species selection was confirmed and visible
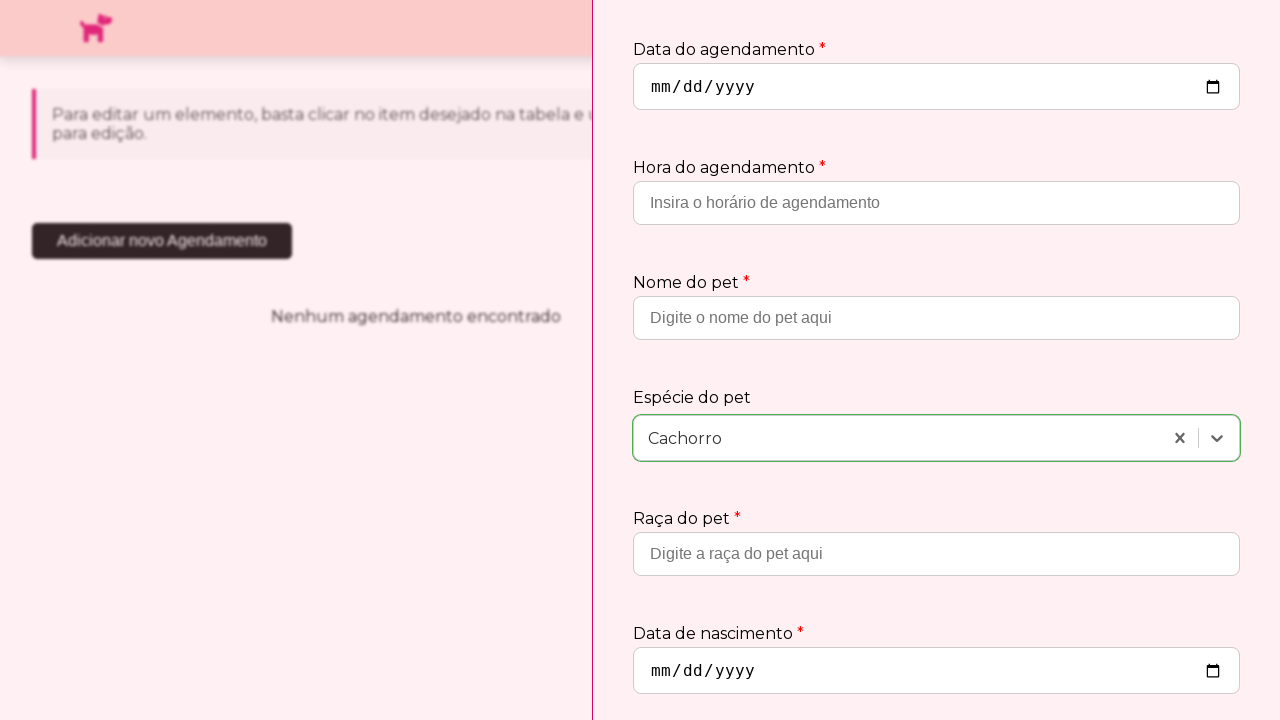

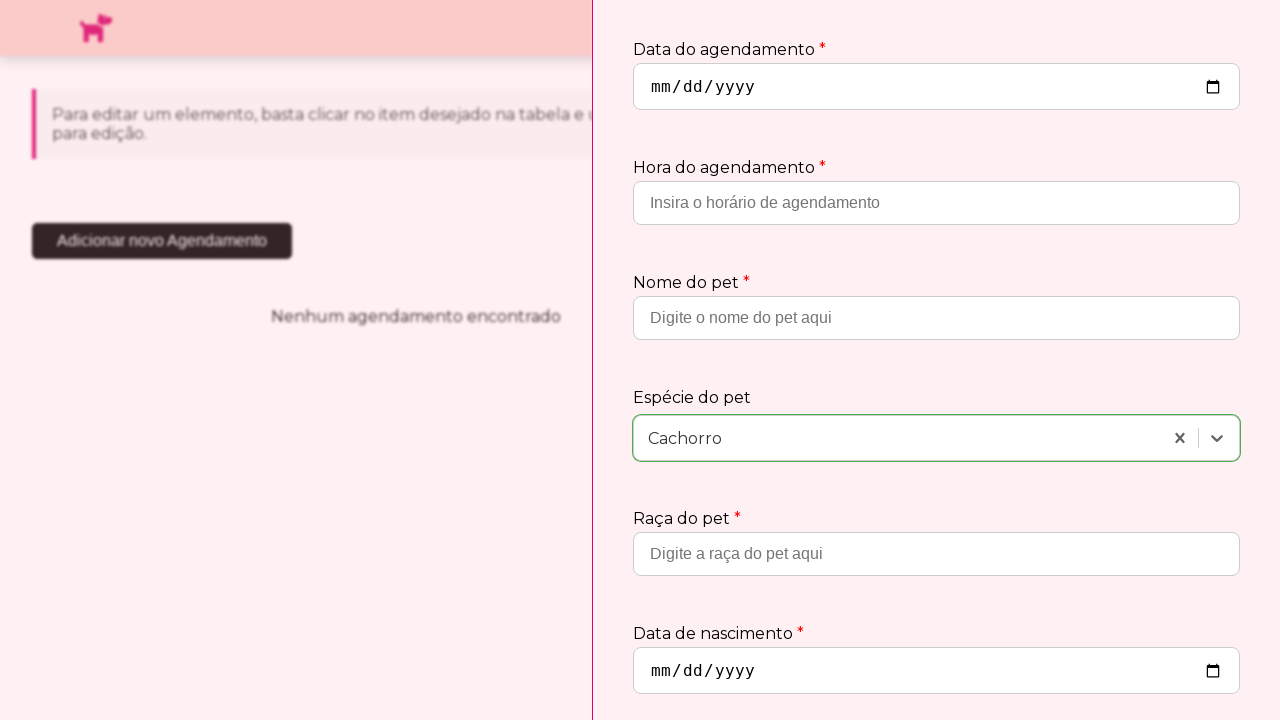